Verifies that the ZeroBank login page displays the correct header text "Log in to ZeroBank" by checking the h3 element.

Starting URL: http://zero.webappsecurity.com/login.html

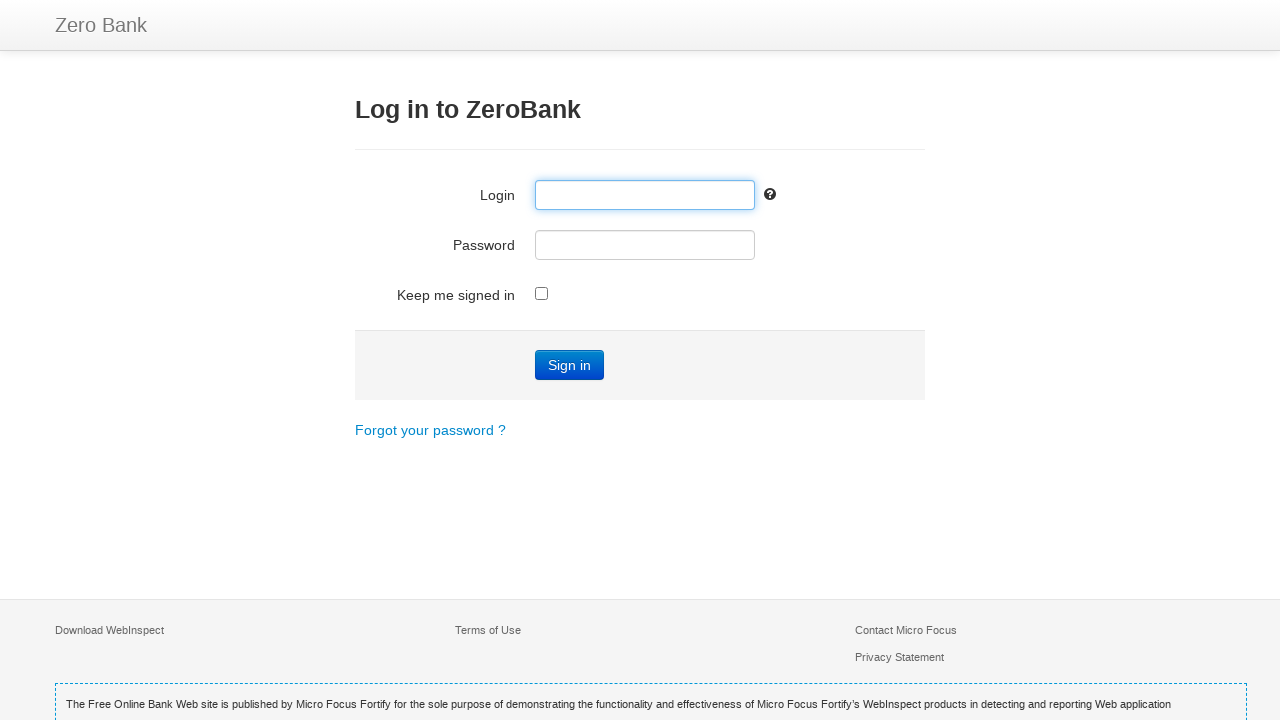

Navigated to ZeroBank login page
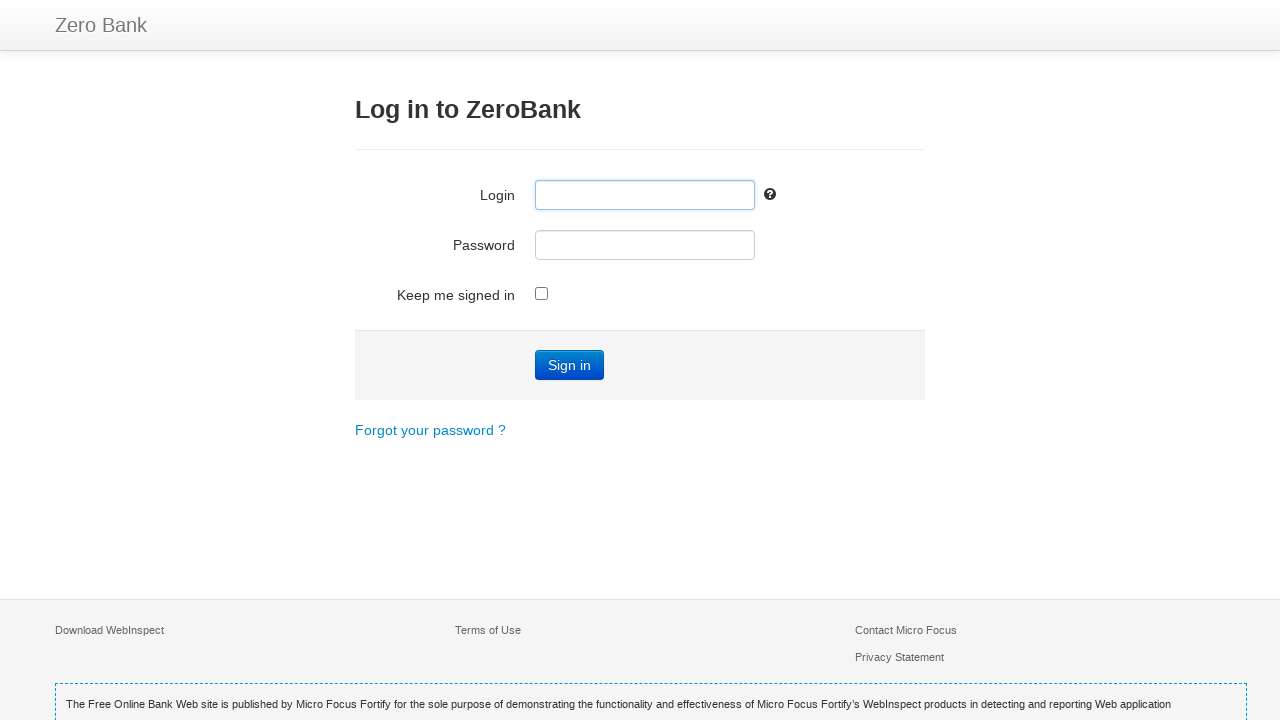

Login page header h3 element loaded
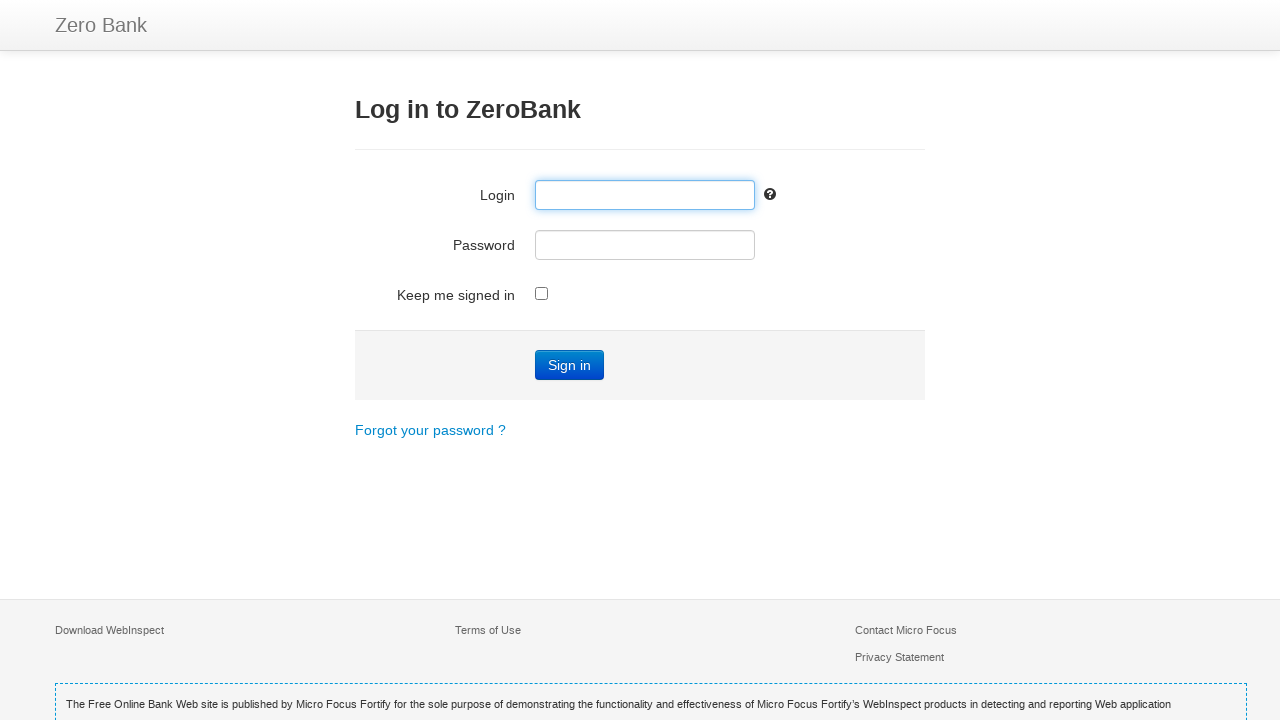

Retrieved header text: 'Log in to ZeroBank'
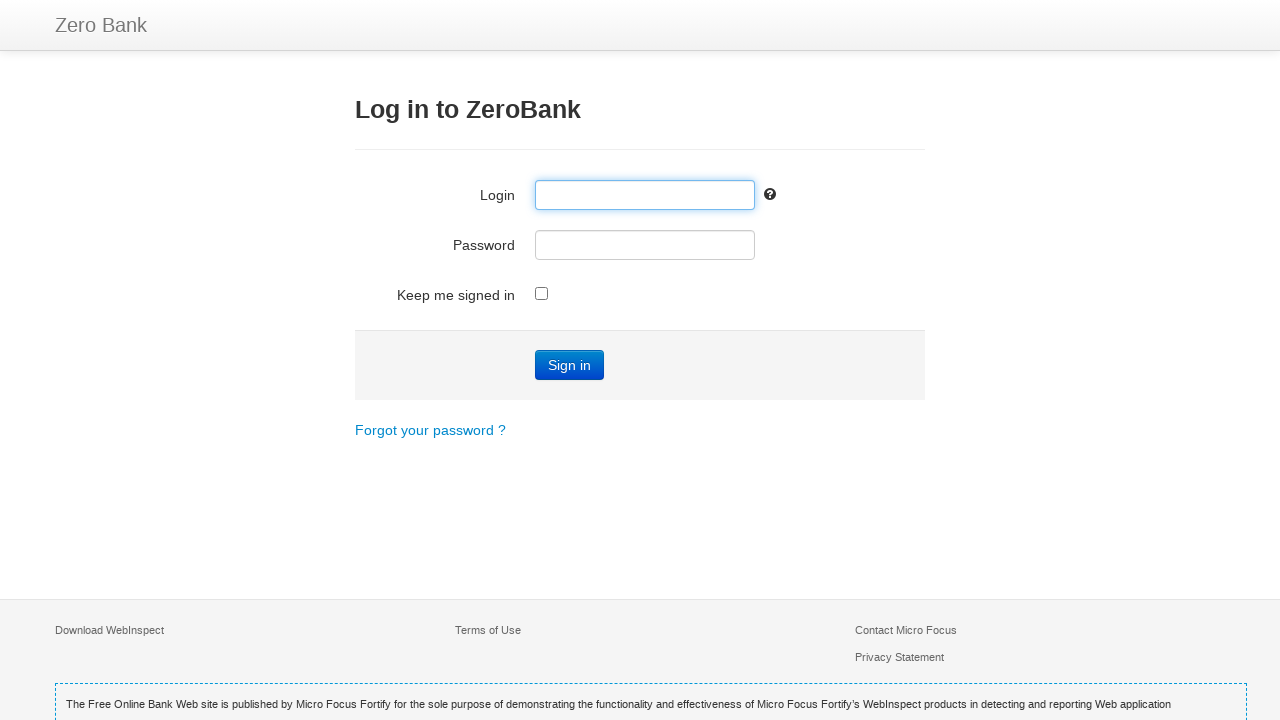

Verified header text matches expected 'Log in to ZeroBank'
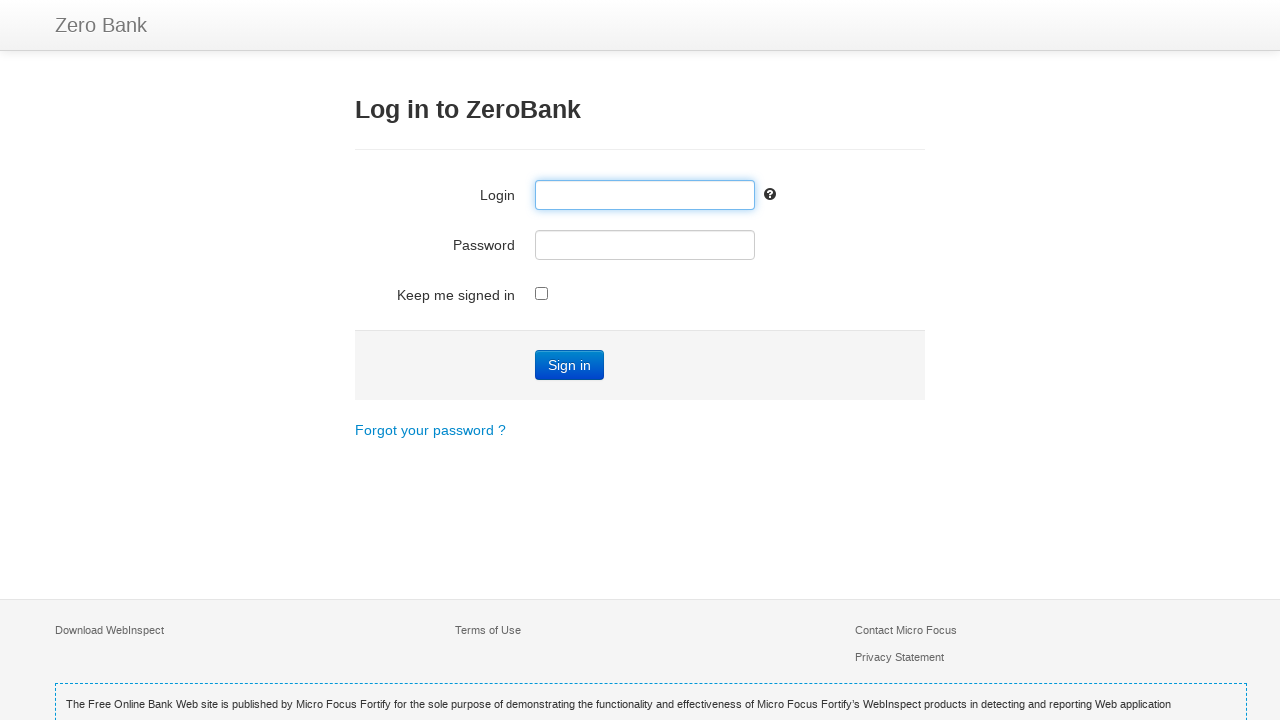

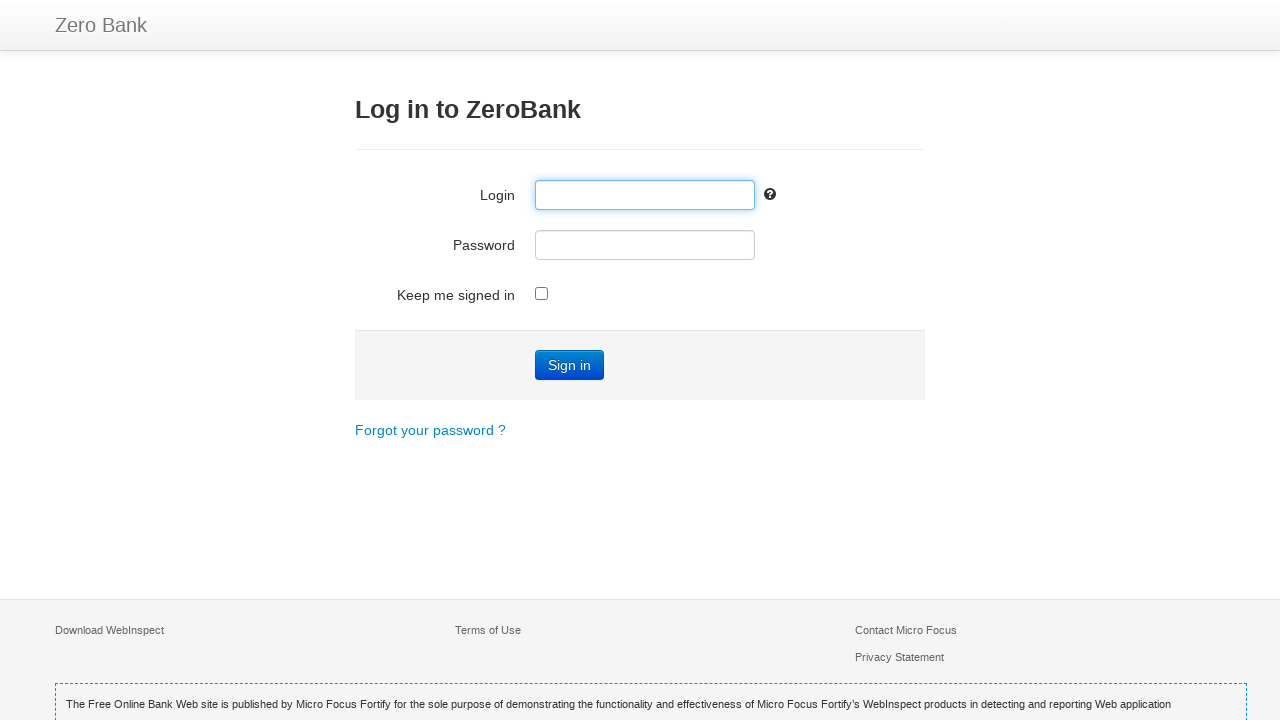